Tests the ability to inject jQuery and jQuery Growl library into a page via JavaScript execution, then displays various notification messages (standard, error, notice, and warning) on the page.

Starting URL: http://the-internet.herokuapp.com

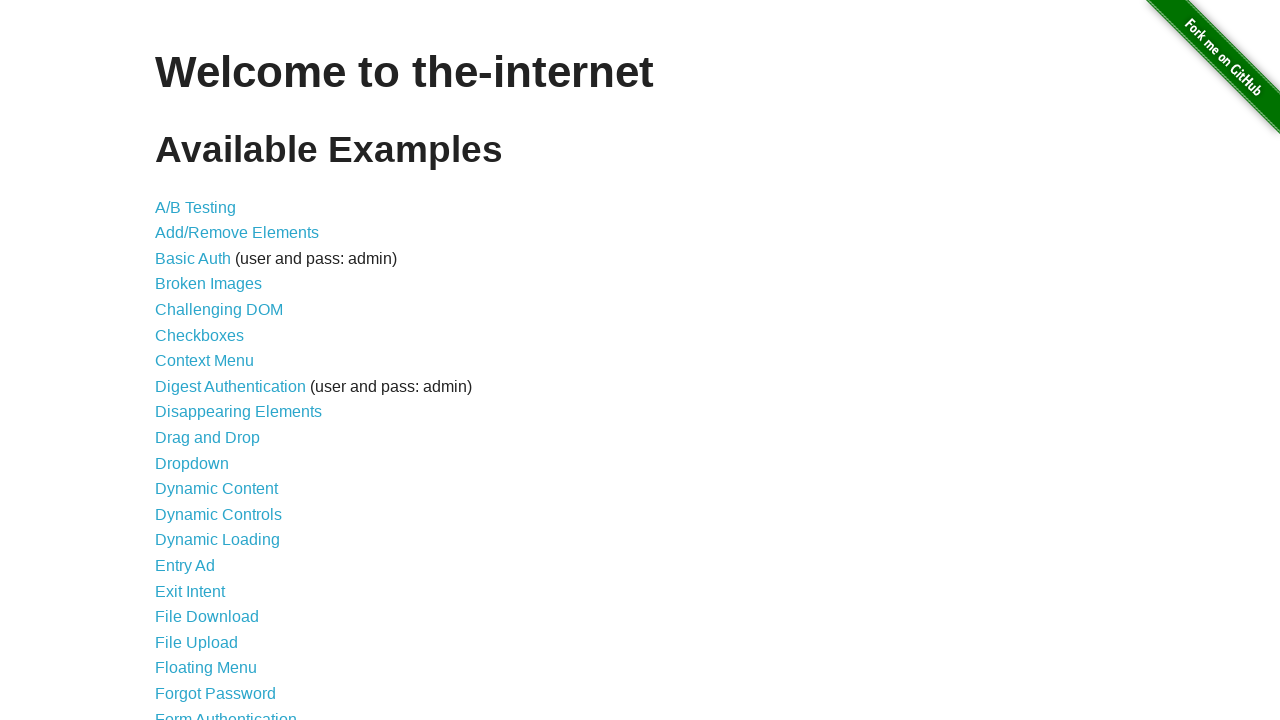

Navigated to the-internet.herokuapp.com
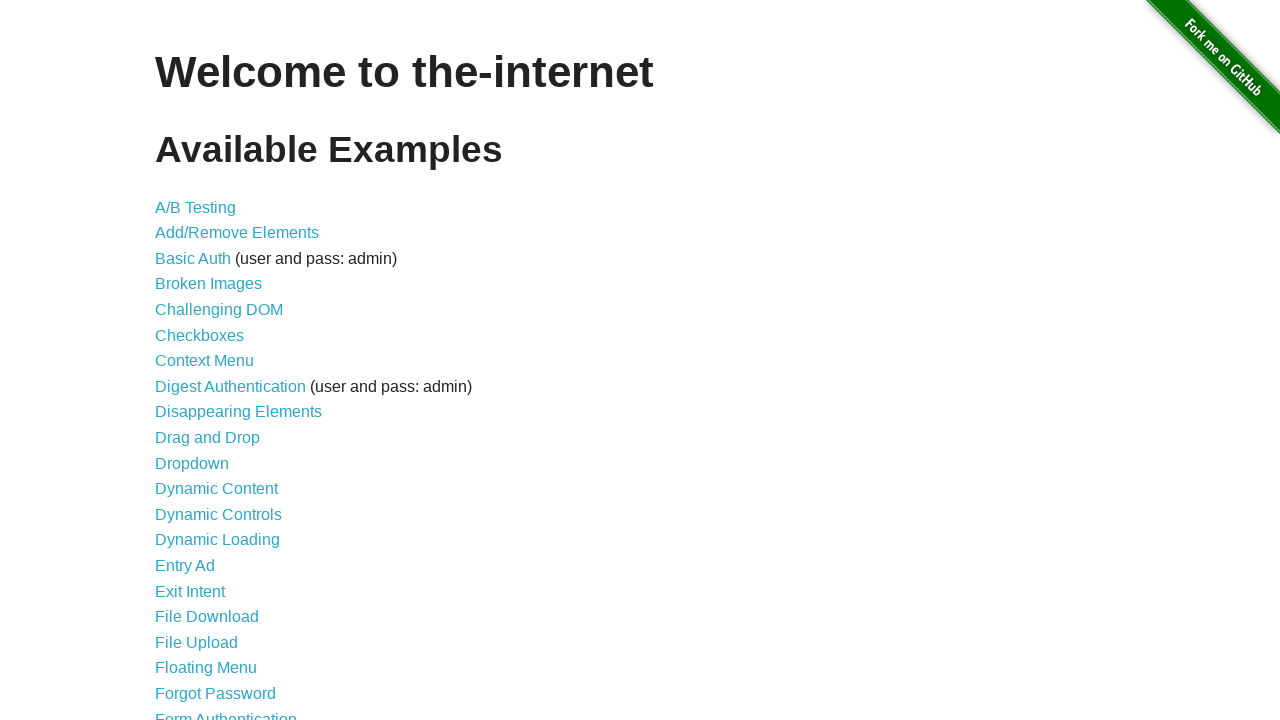

Injected jQuery library into the page
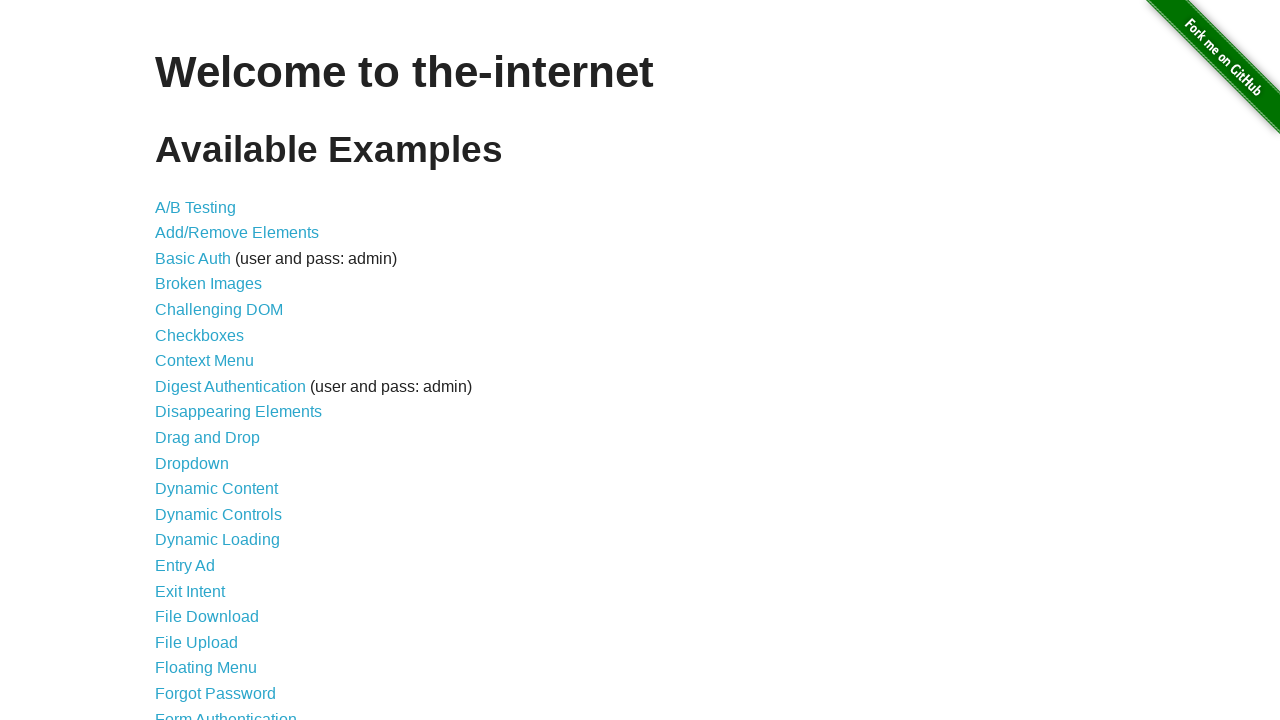

Loaded jQuery Growl script
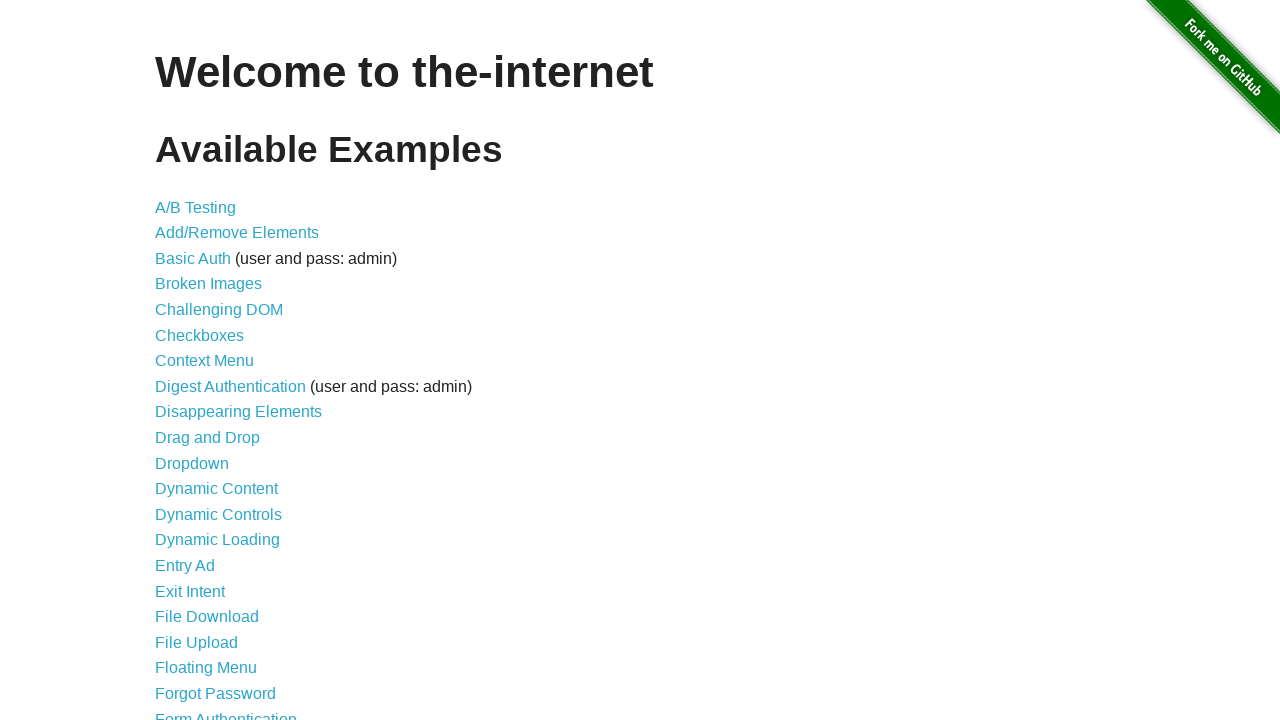

Added jQuery Growl CSS stylesheet
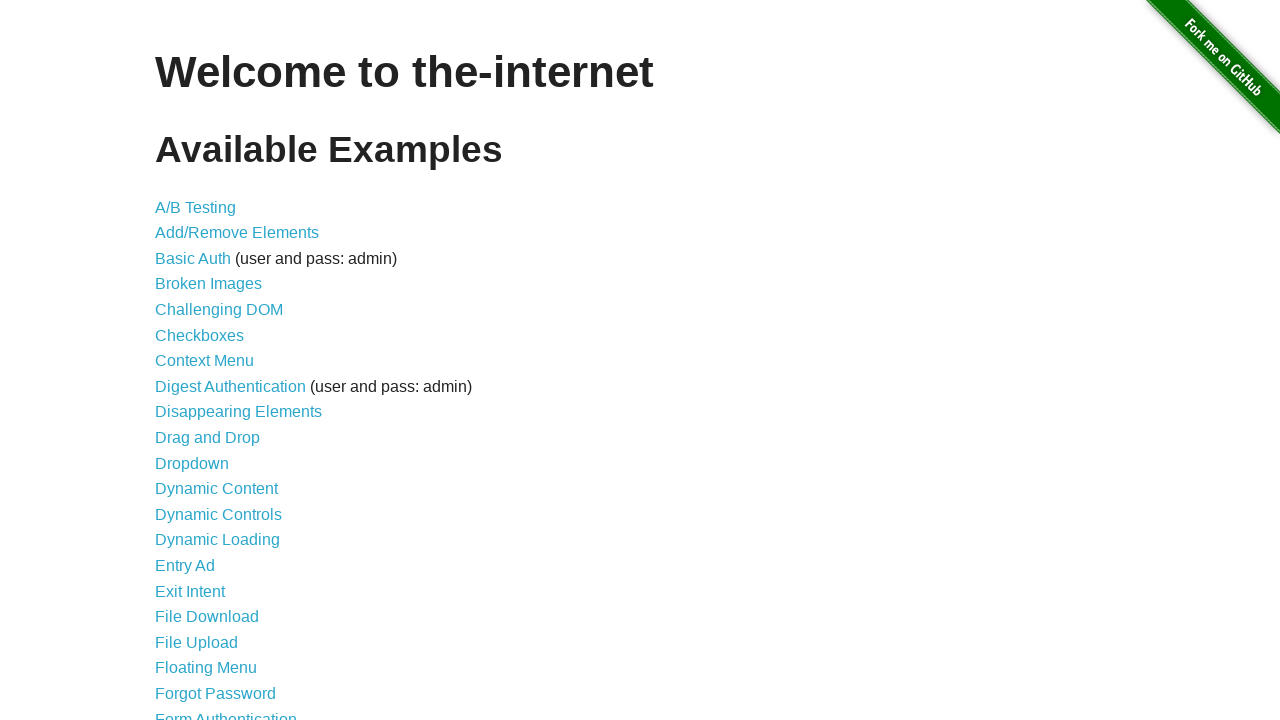

Waited for scripts to load
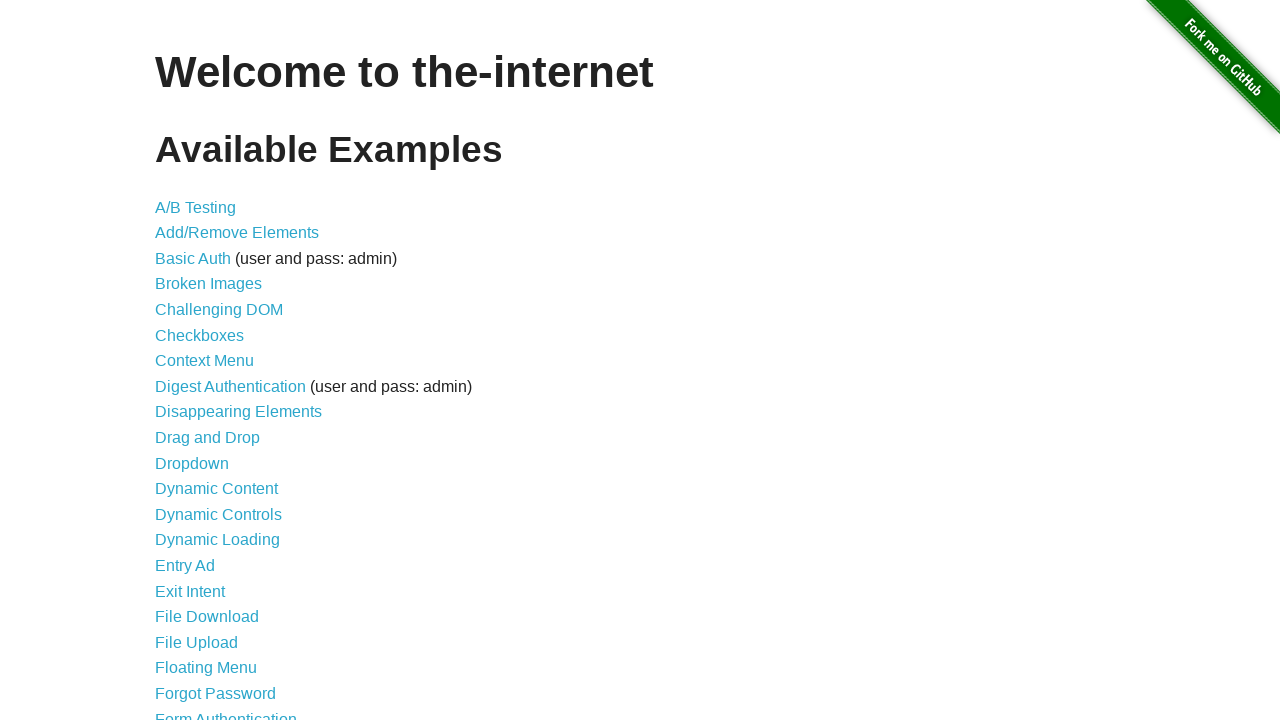

Displayed standard growl notification: GET /
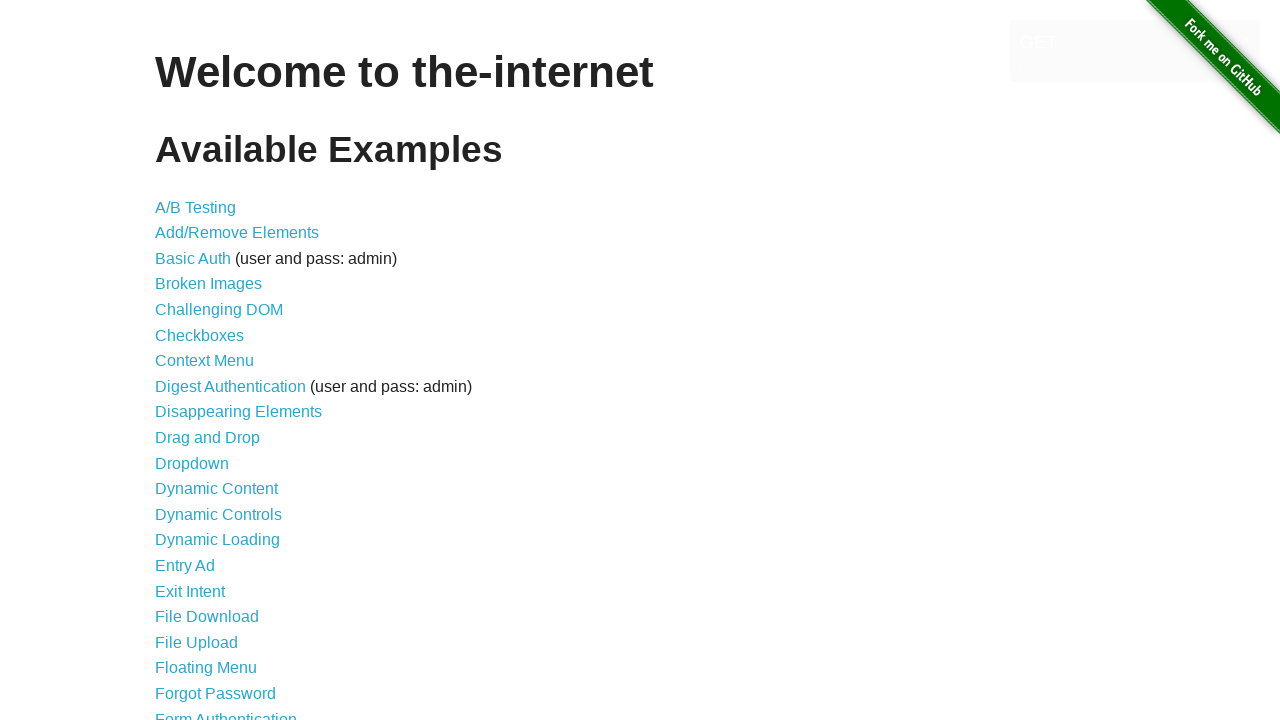

Displayed error growl notification
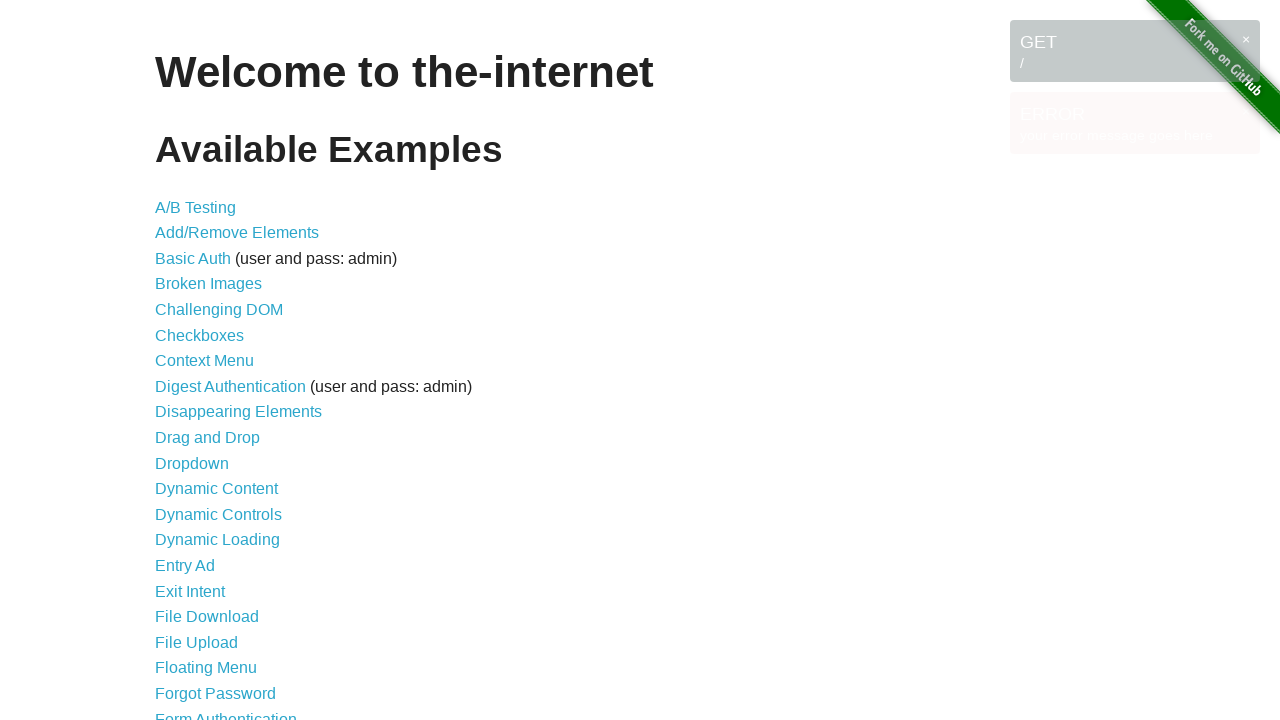

Displayed notice growl notification
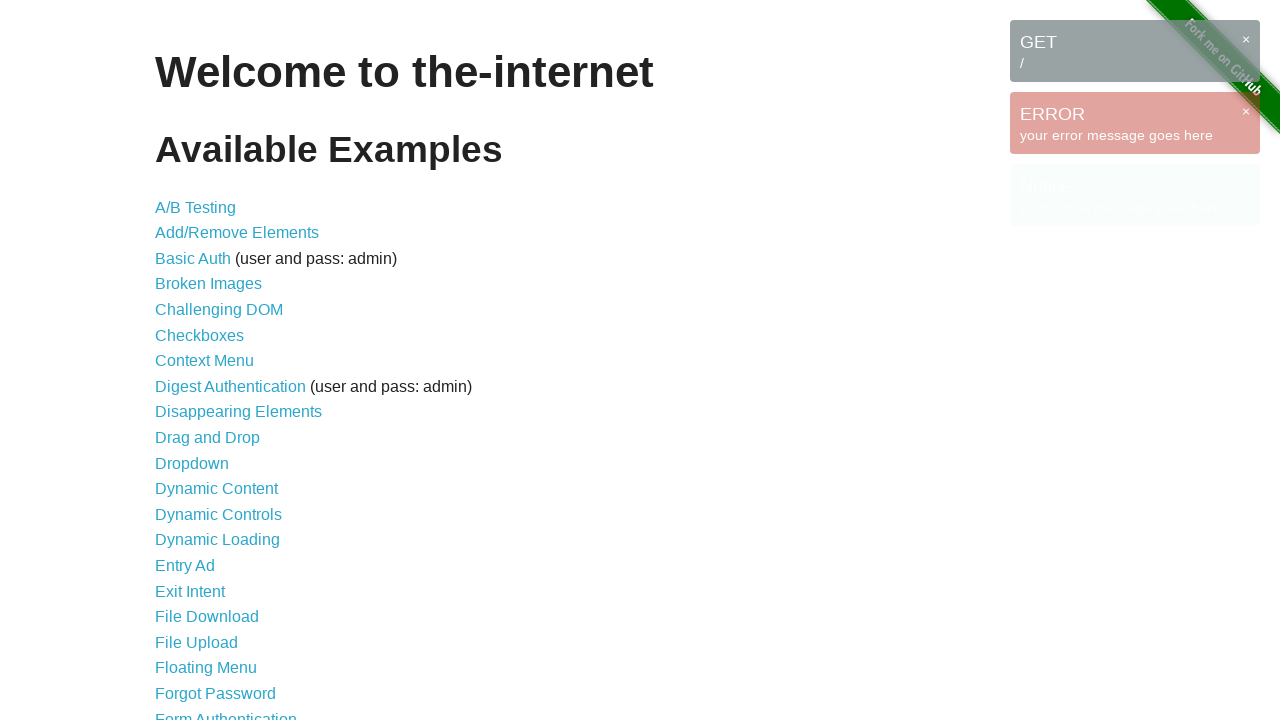

Displayed warning growl notification
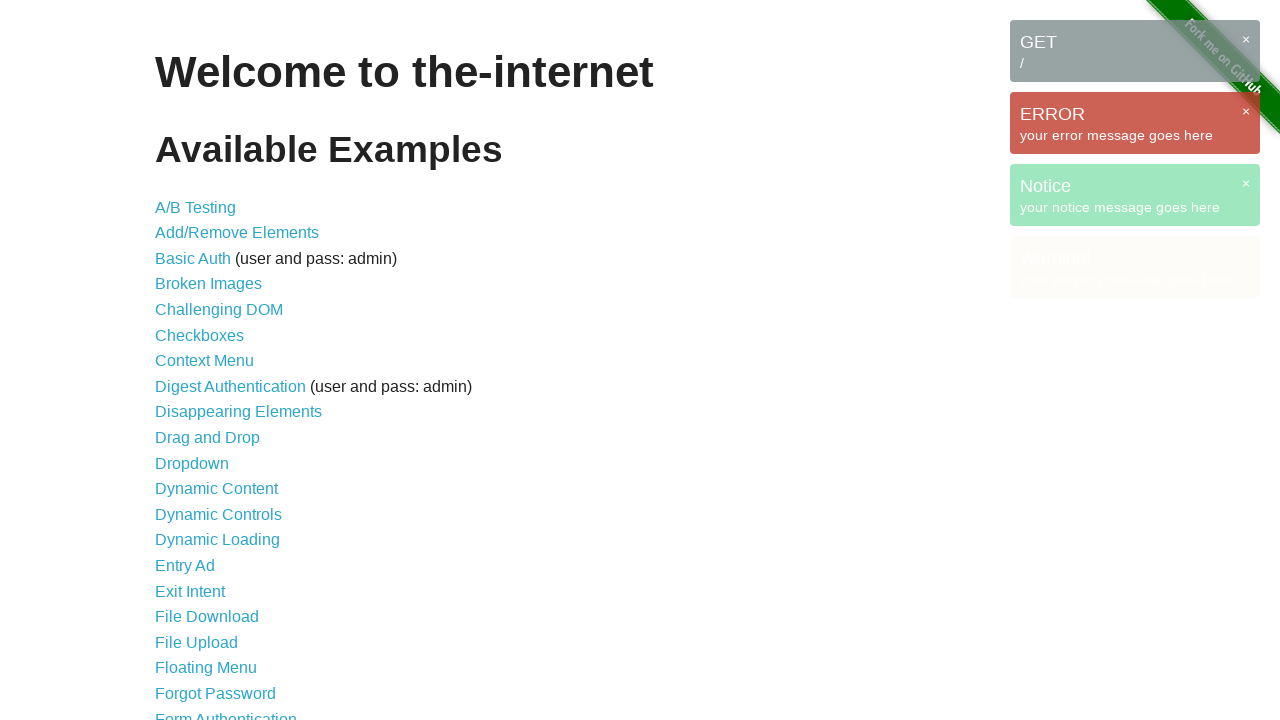

Waited for all growl notifications to be visible
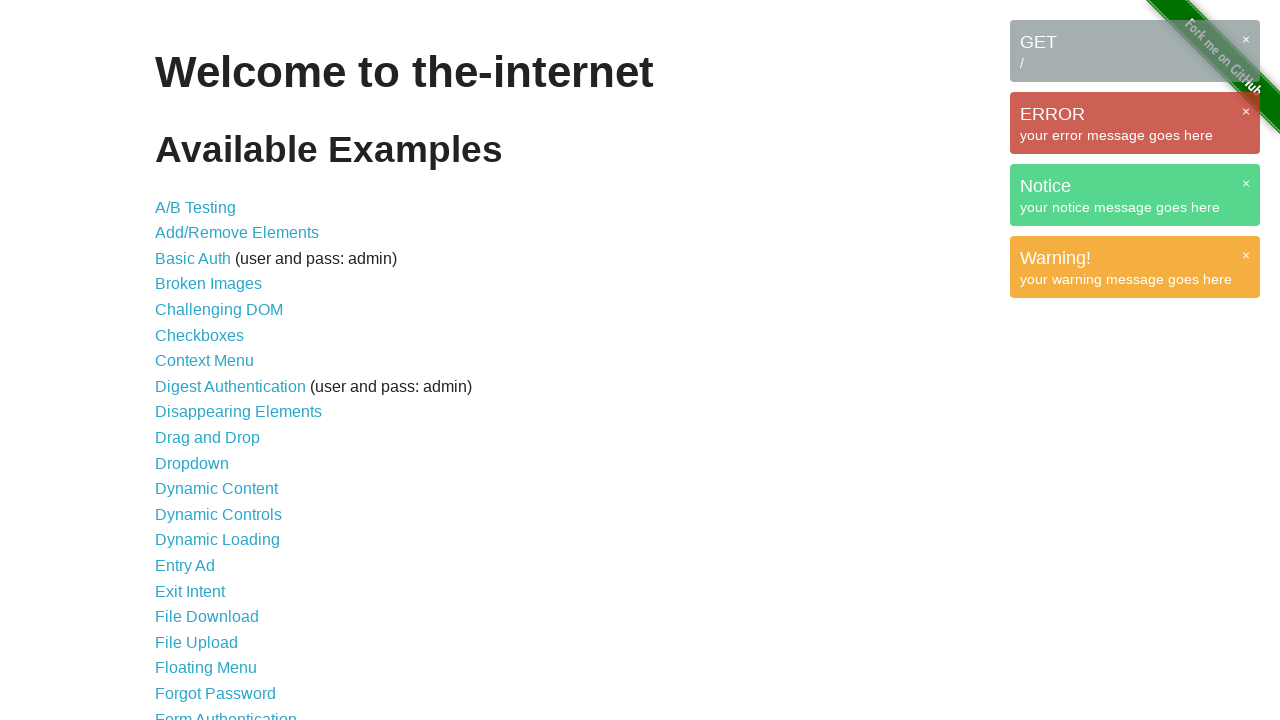

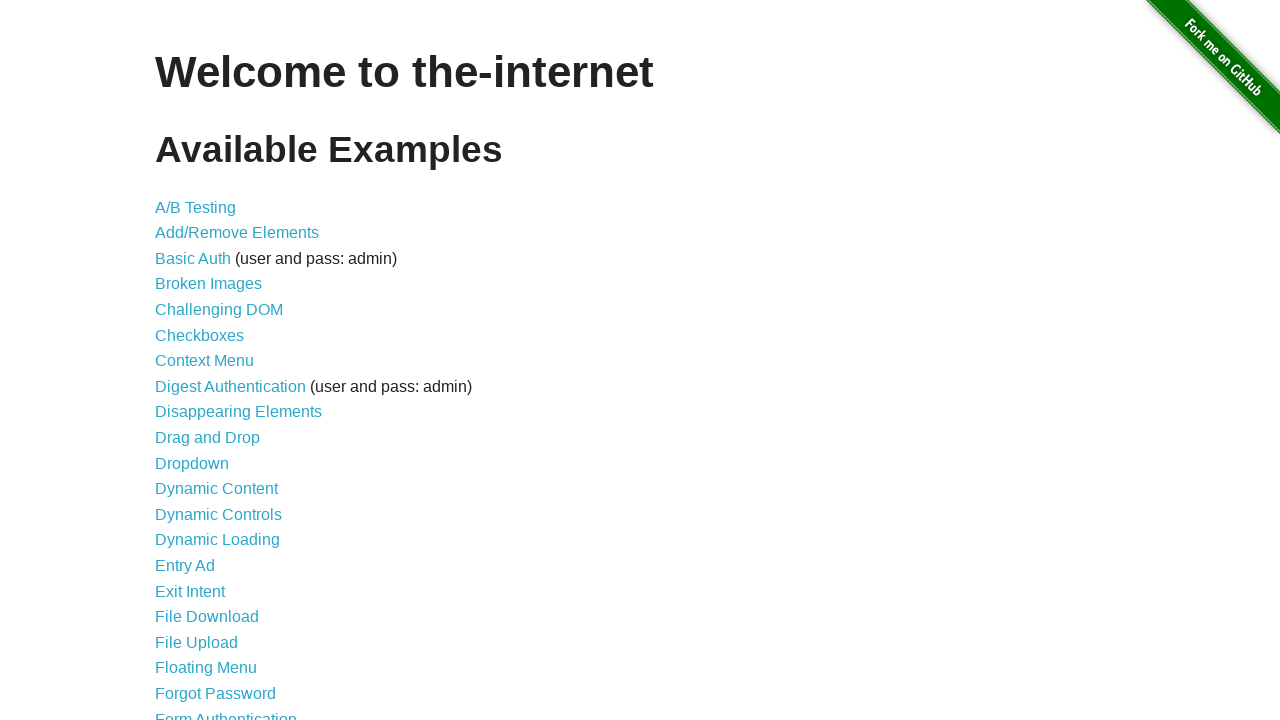